Navigates to the jQuery UI Datepicker demo page and maximizes the browser window to view the datepicker component.

Starting URL: https://jqueryui.com/datepicker/

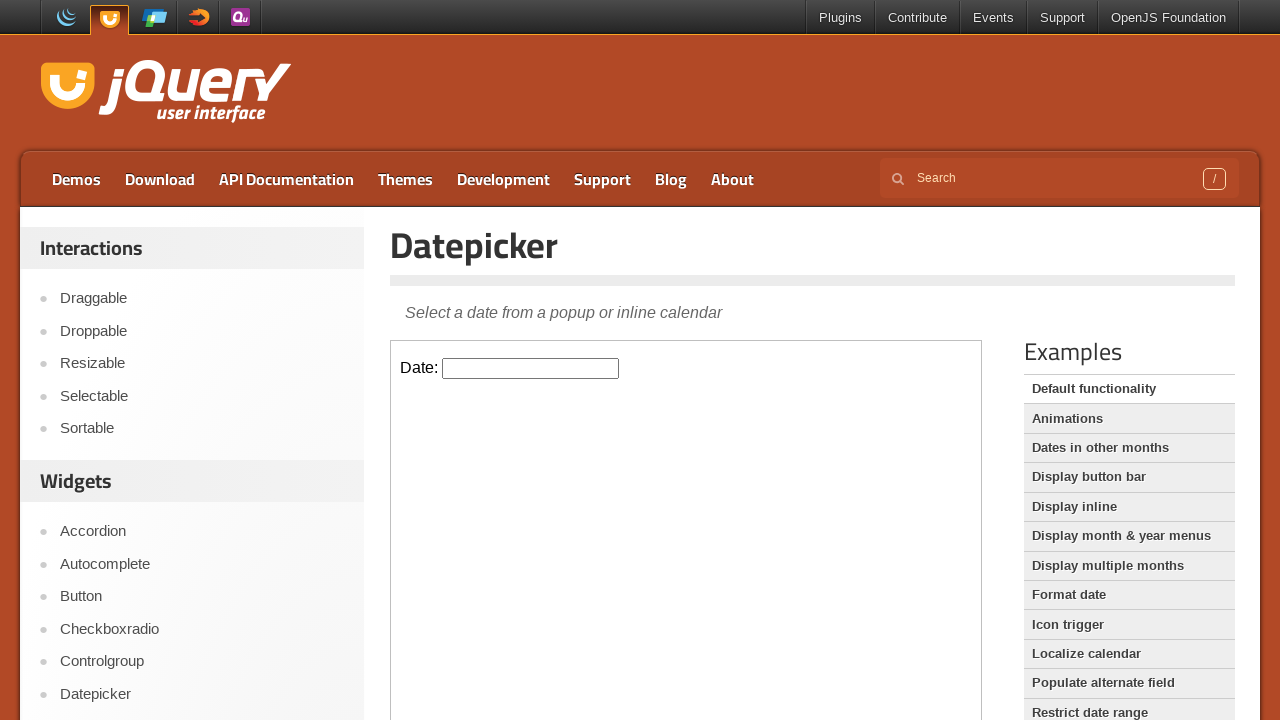

Navigated to jQuery UI Datepicker demo page
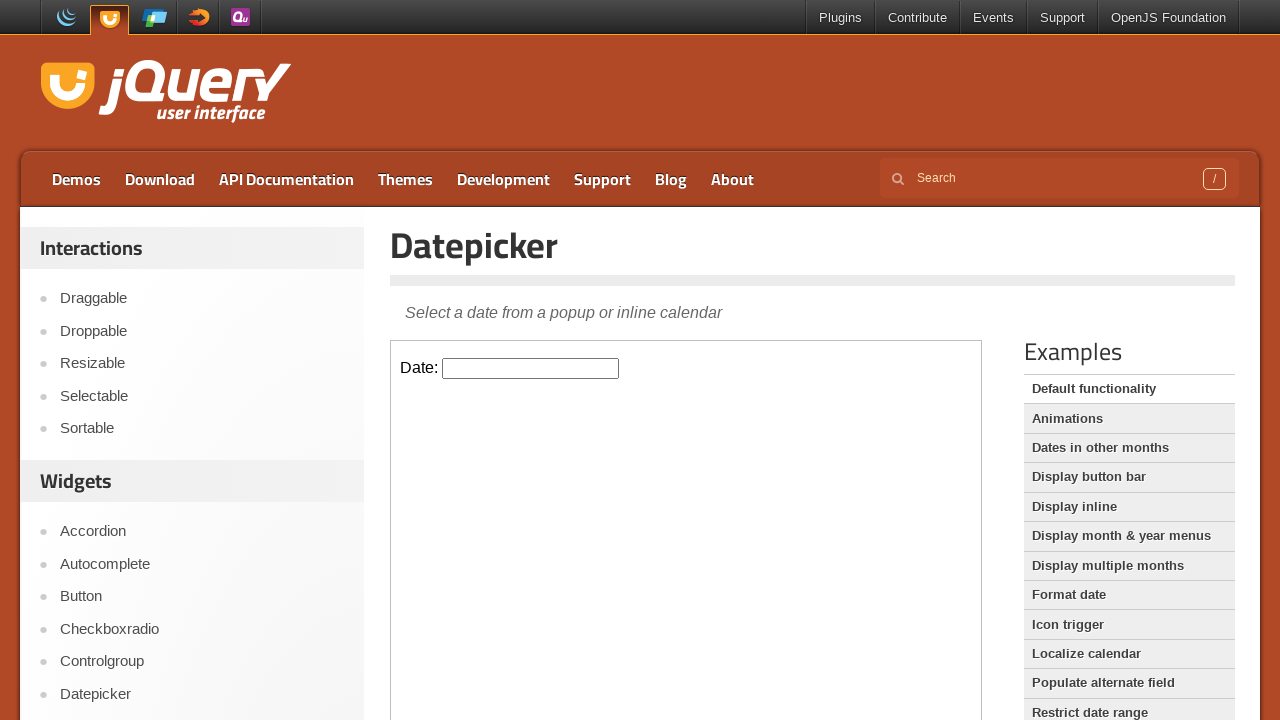

Maximized browser window to 1920x1080
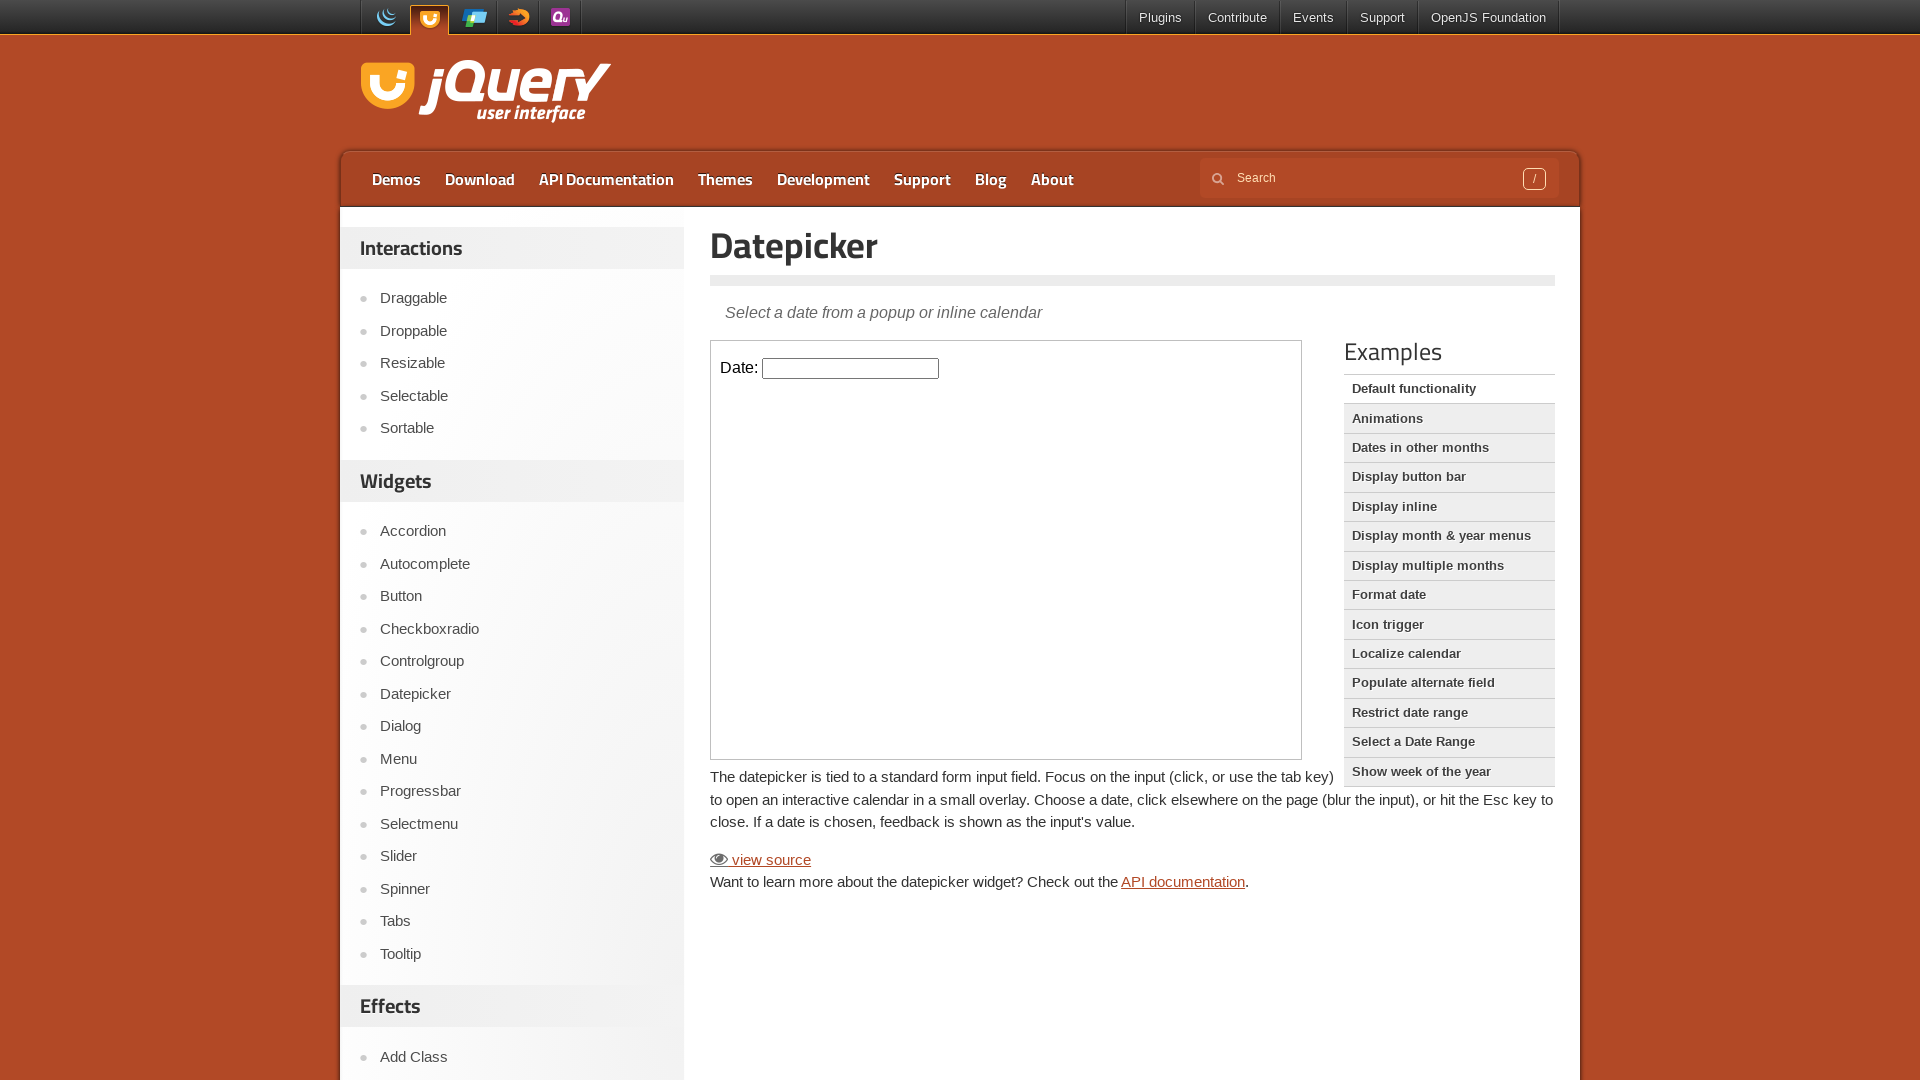

Datepicker demo content loaded
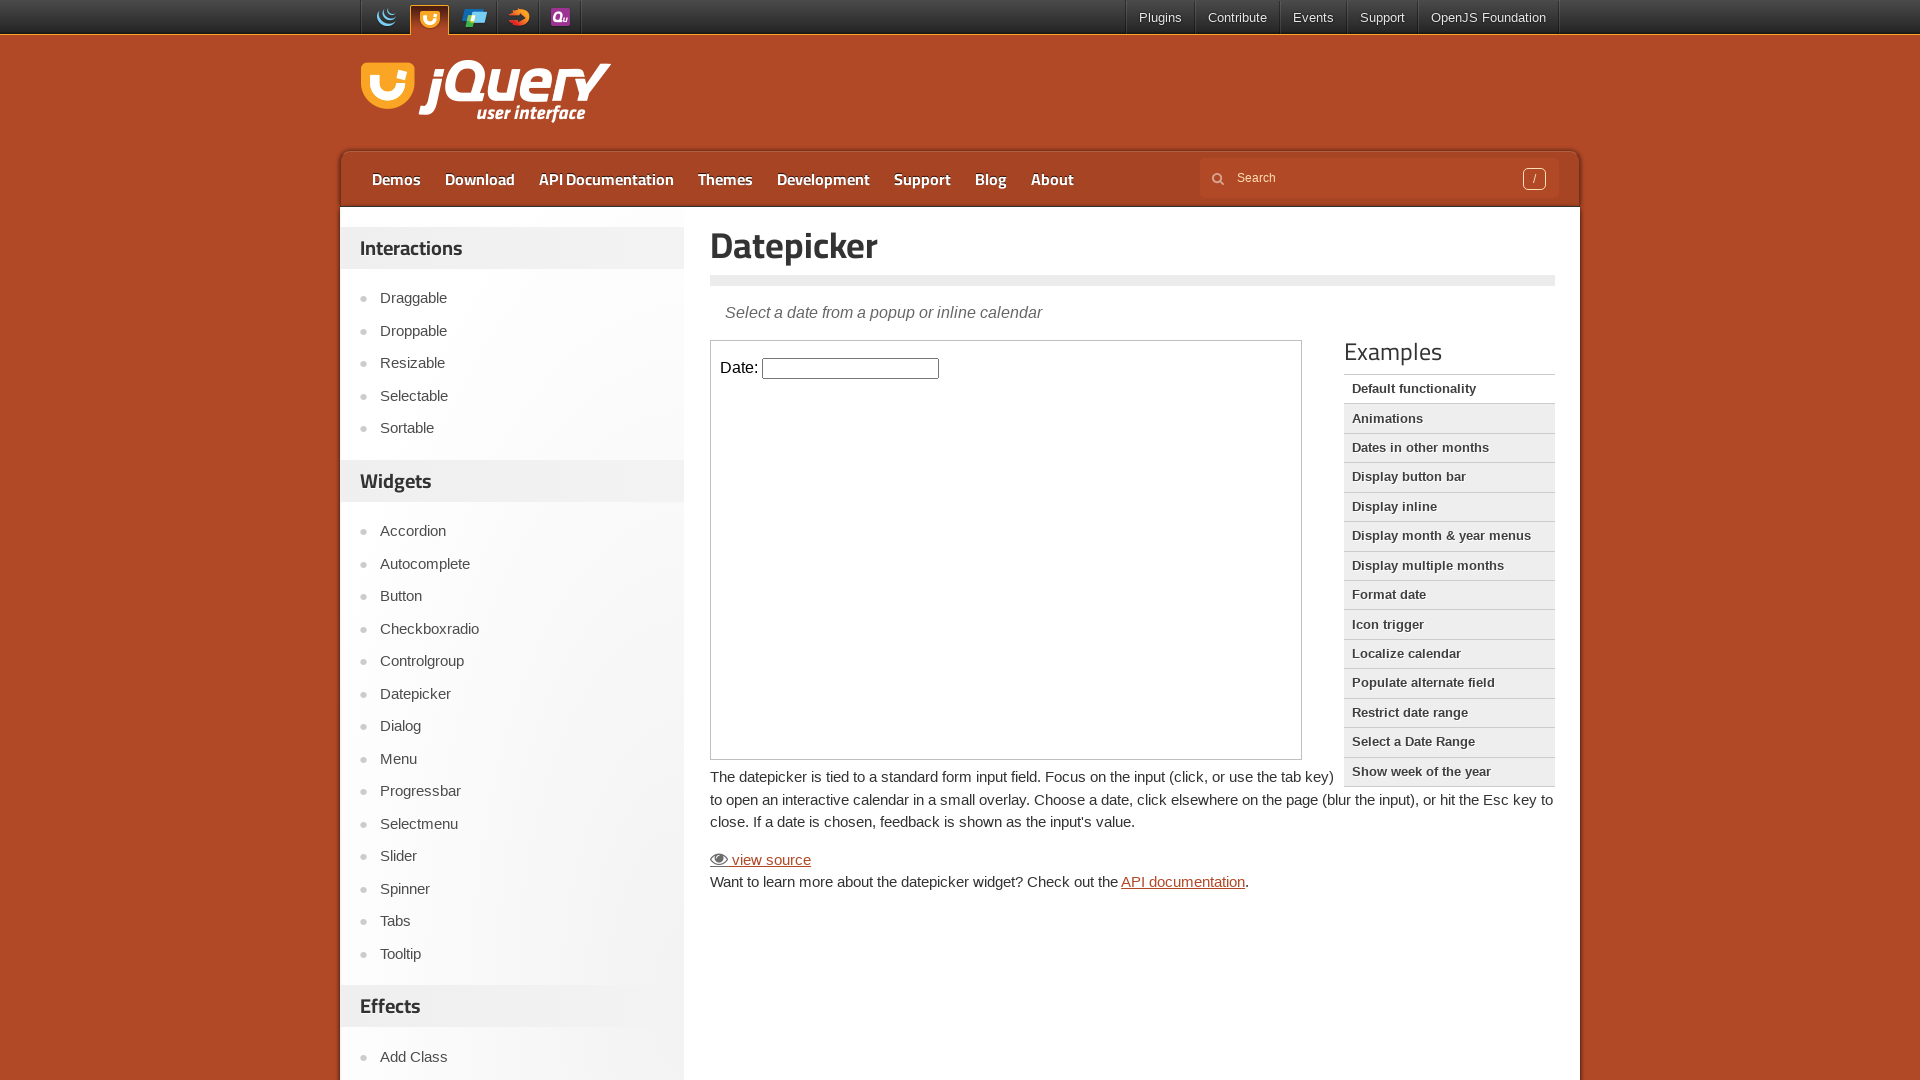

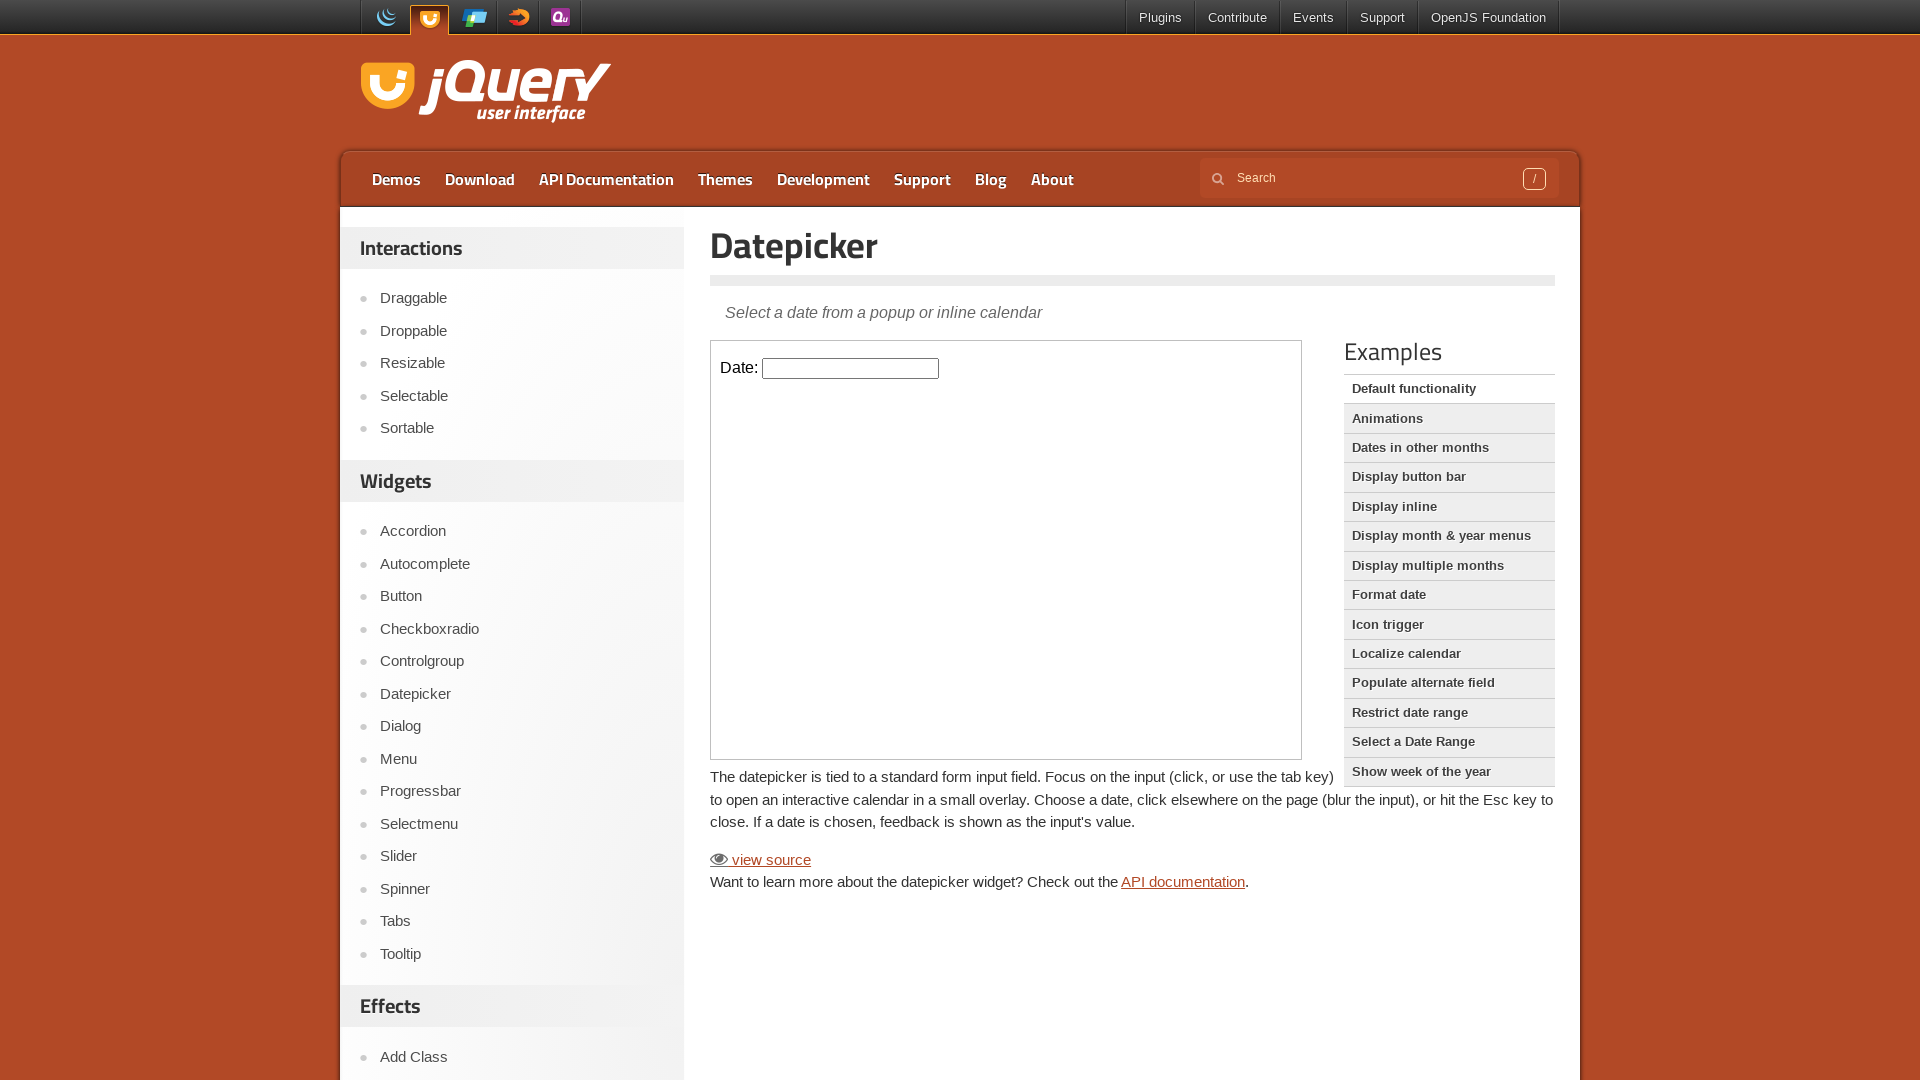